Simple browser test that navigates to Mozilla's website and maximizes the browser window to verify basic browser functionality.

Starting URL: http://www.mozilla.org/

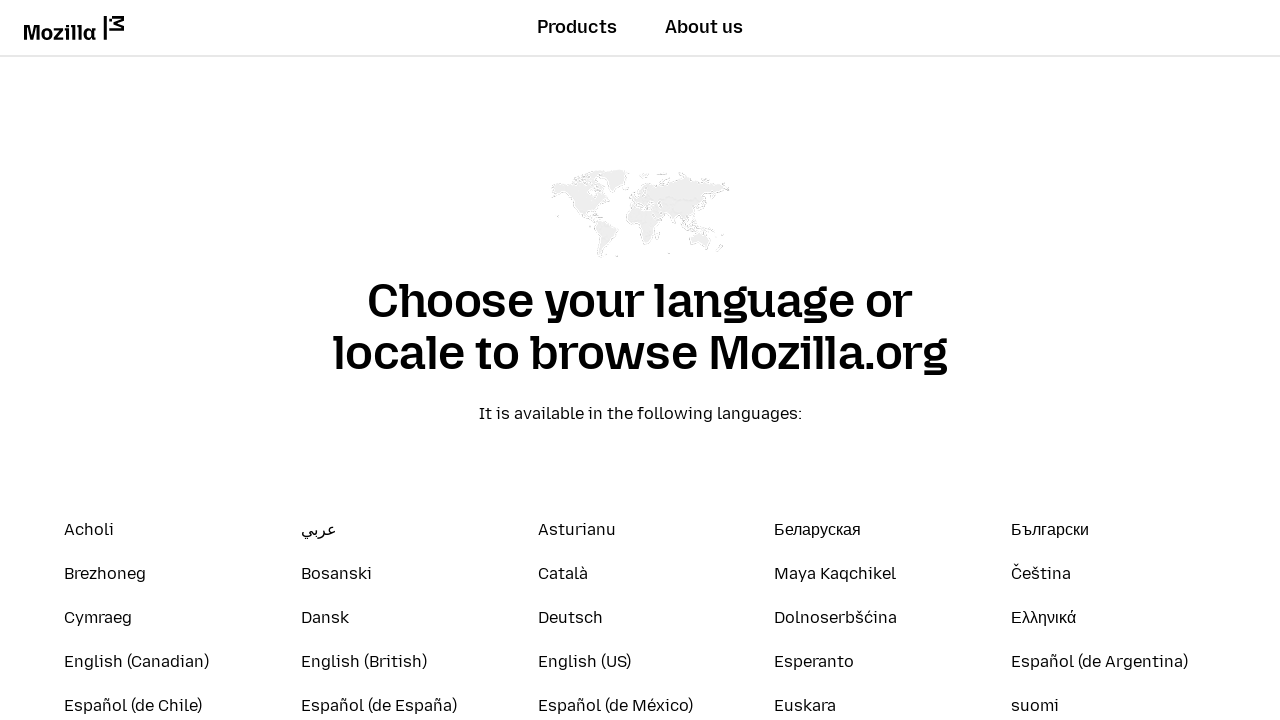

Set browser viewport to 1920x1080 to maximize window
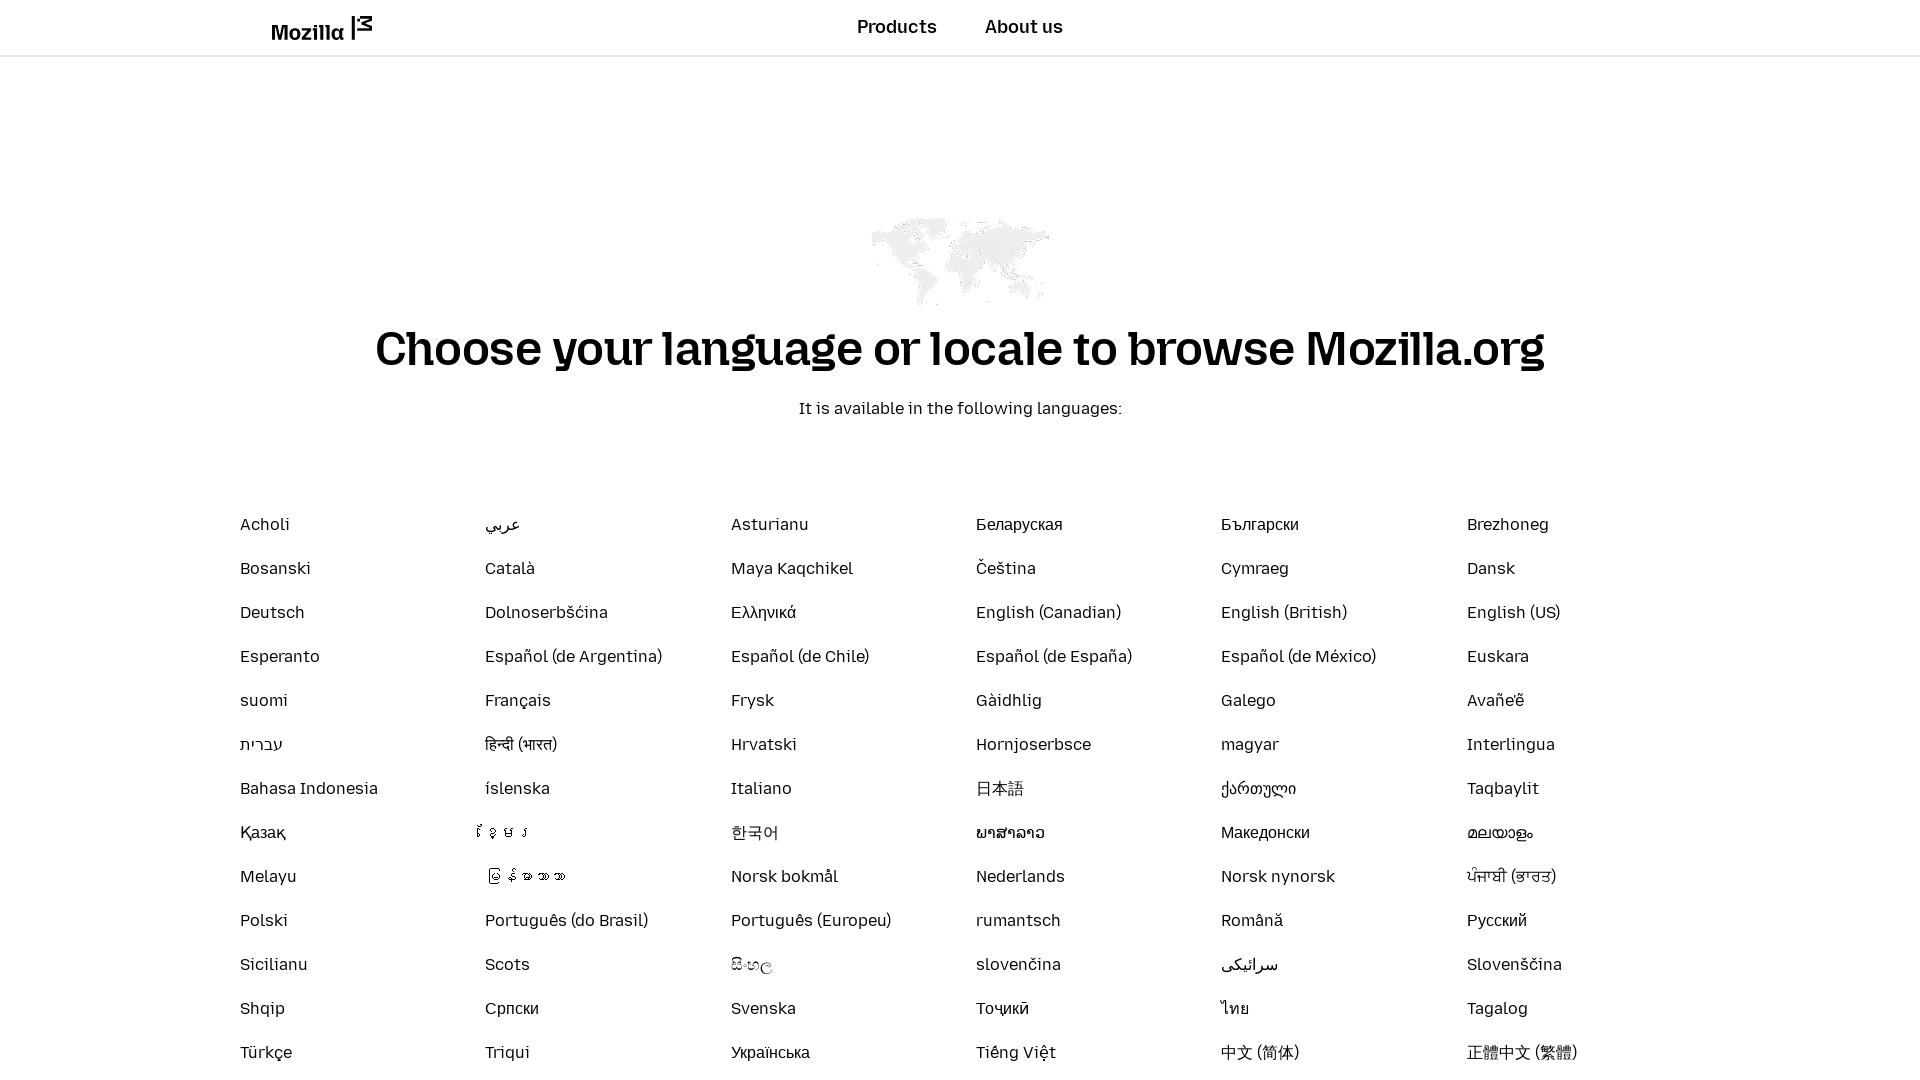

Page fully loaded - DOM content interactive
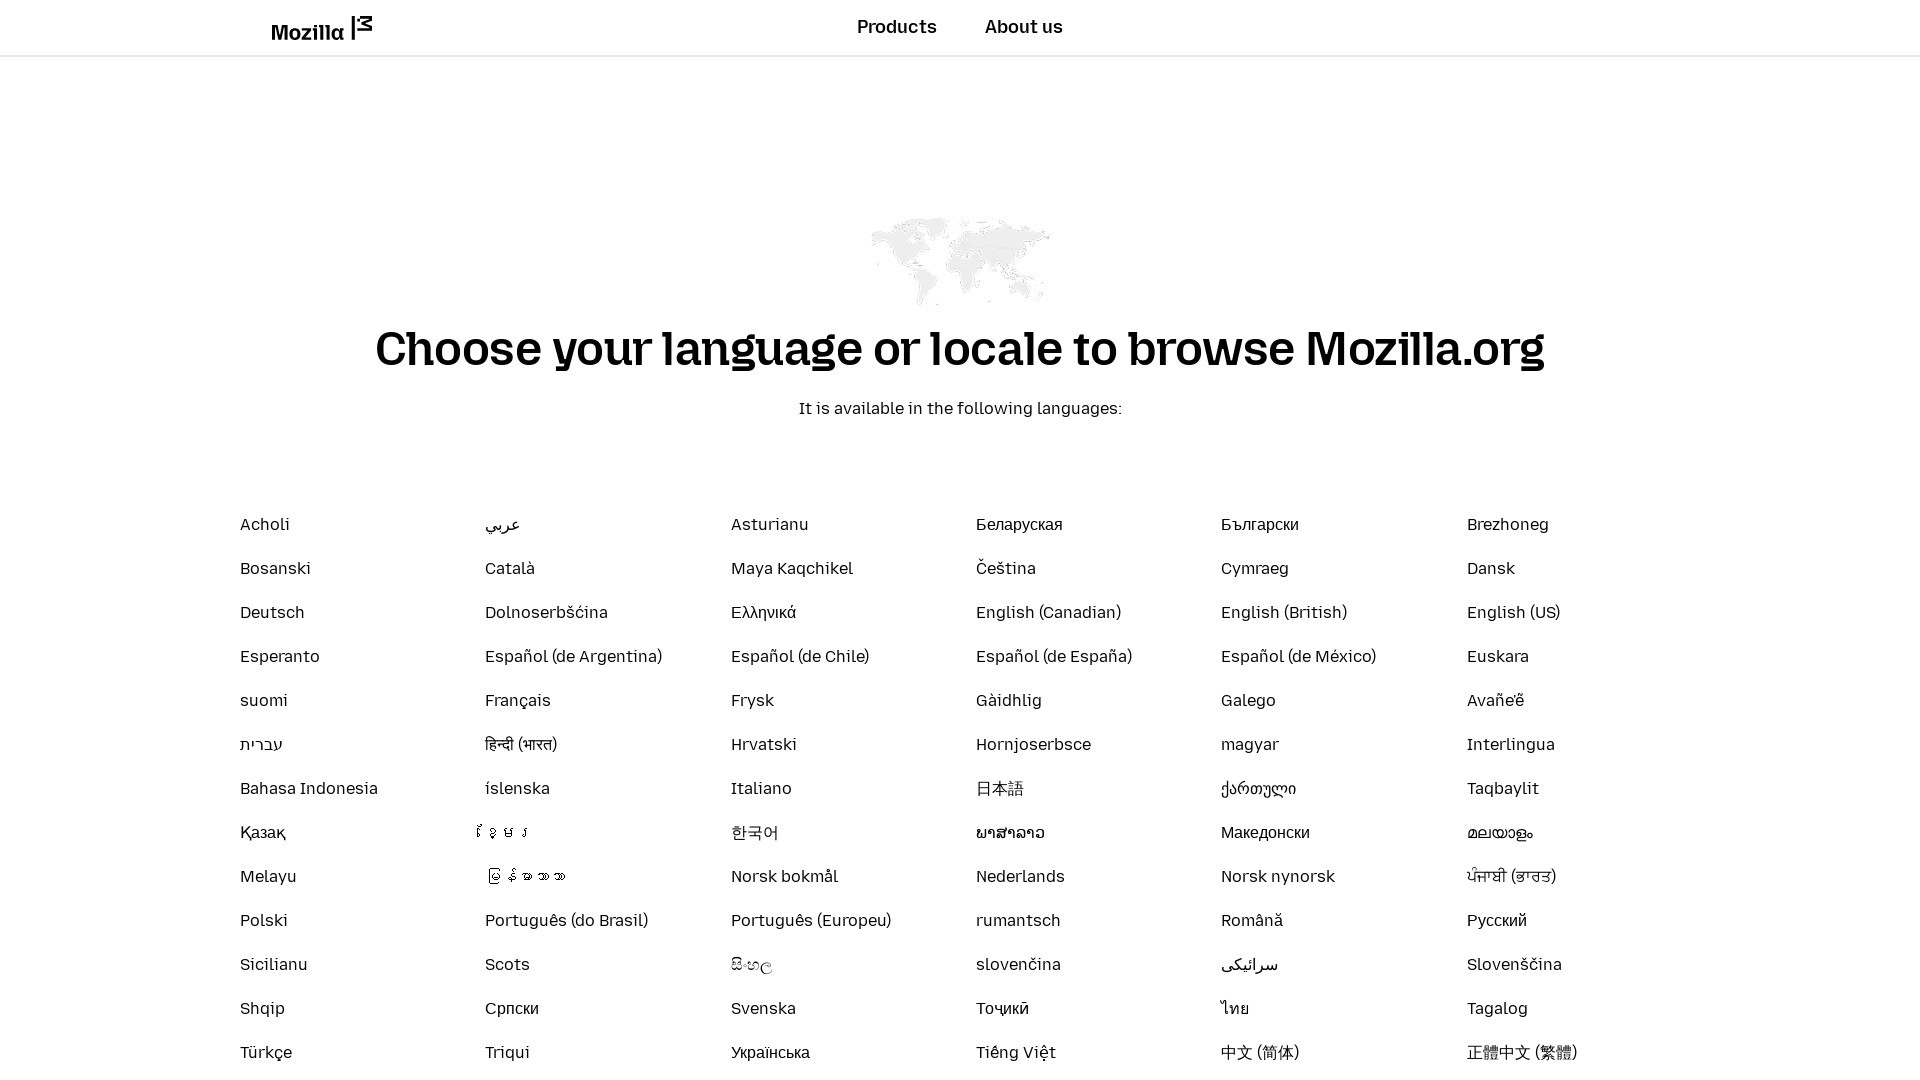

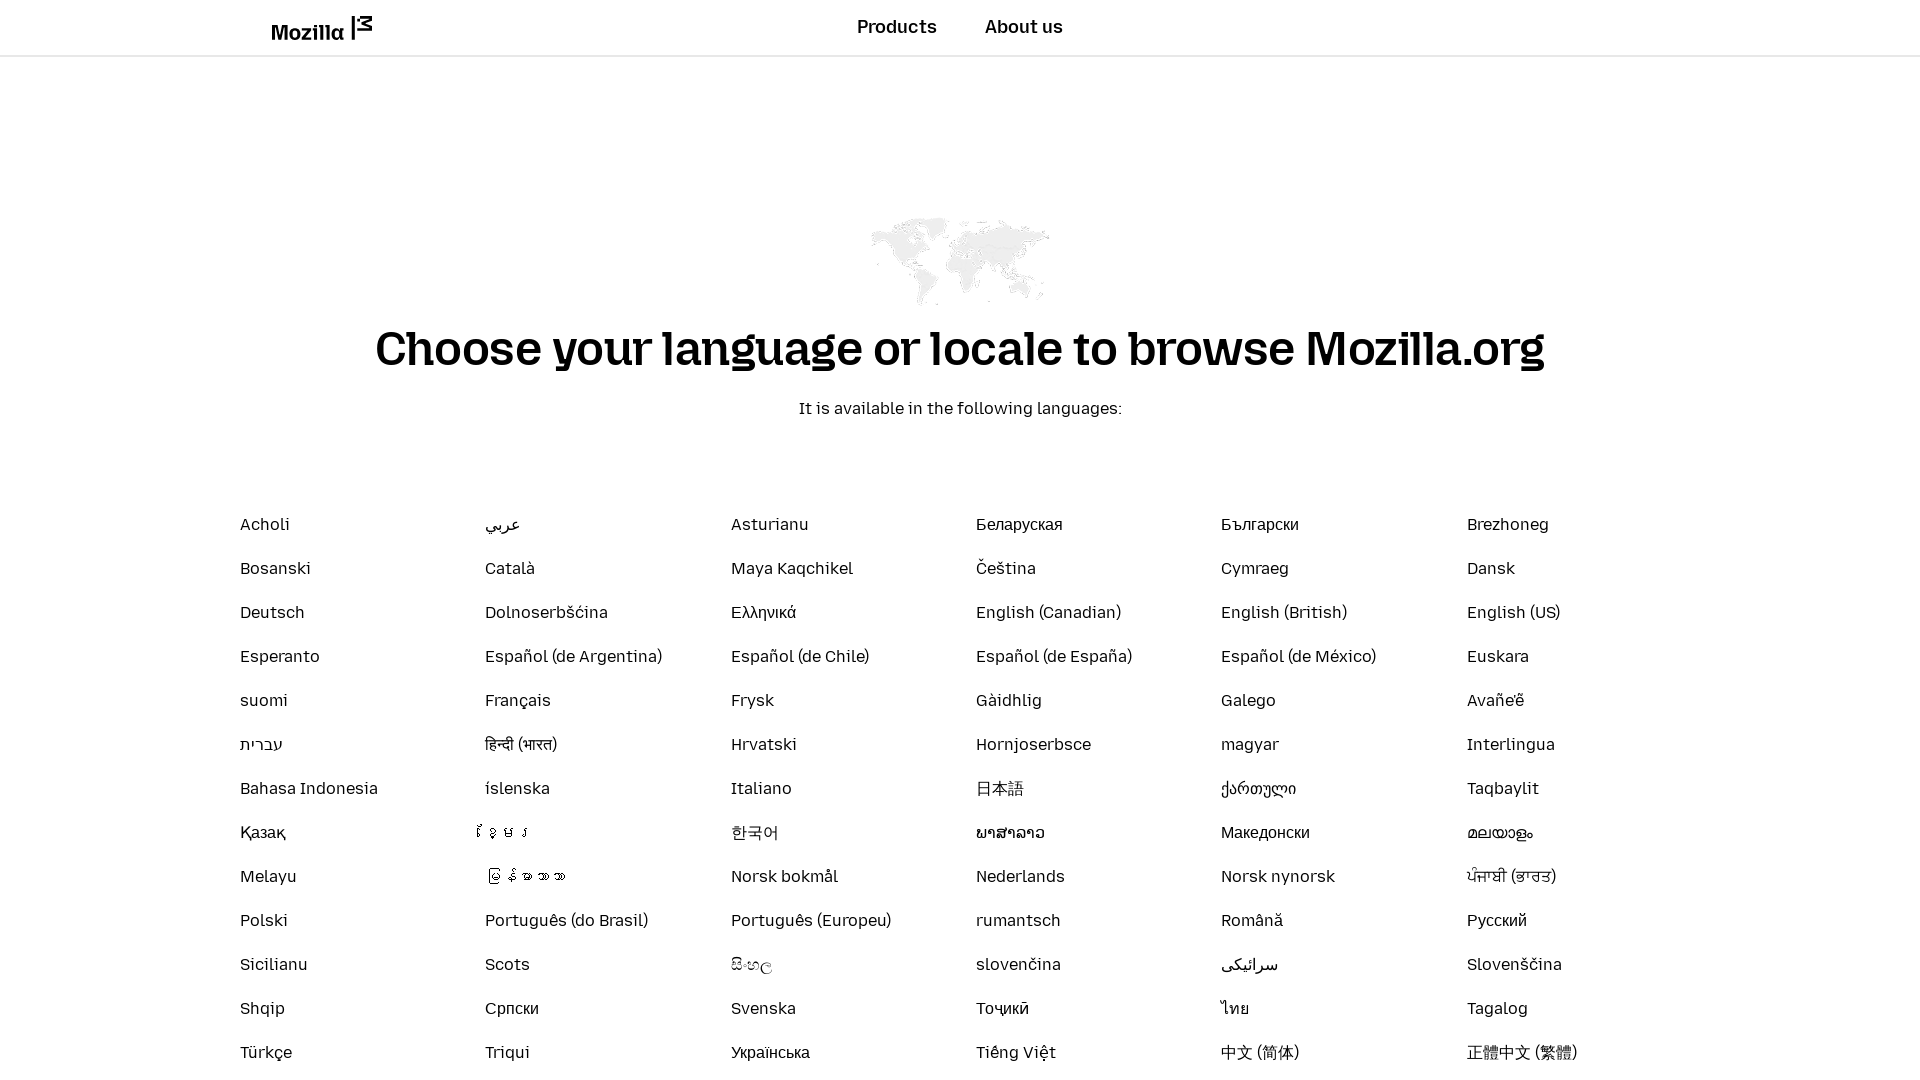